Navigates to Douban movie ranking page and scrolls to load content

Starting URL: https://movie.douban.com/typerank?type_name=%E5%89%A7%E6%83%85&type=11&interval_id=100:90&action=

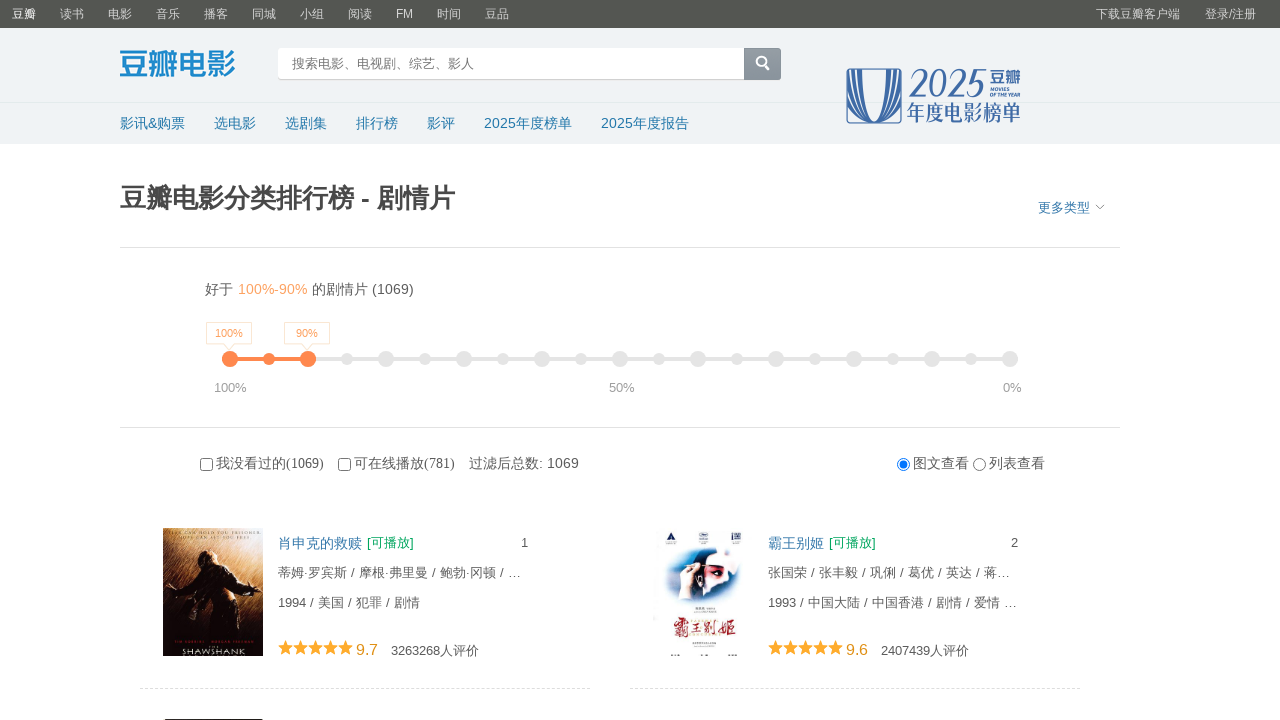

Waited for movie content to load
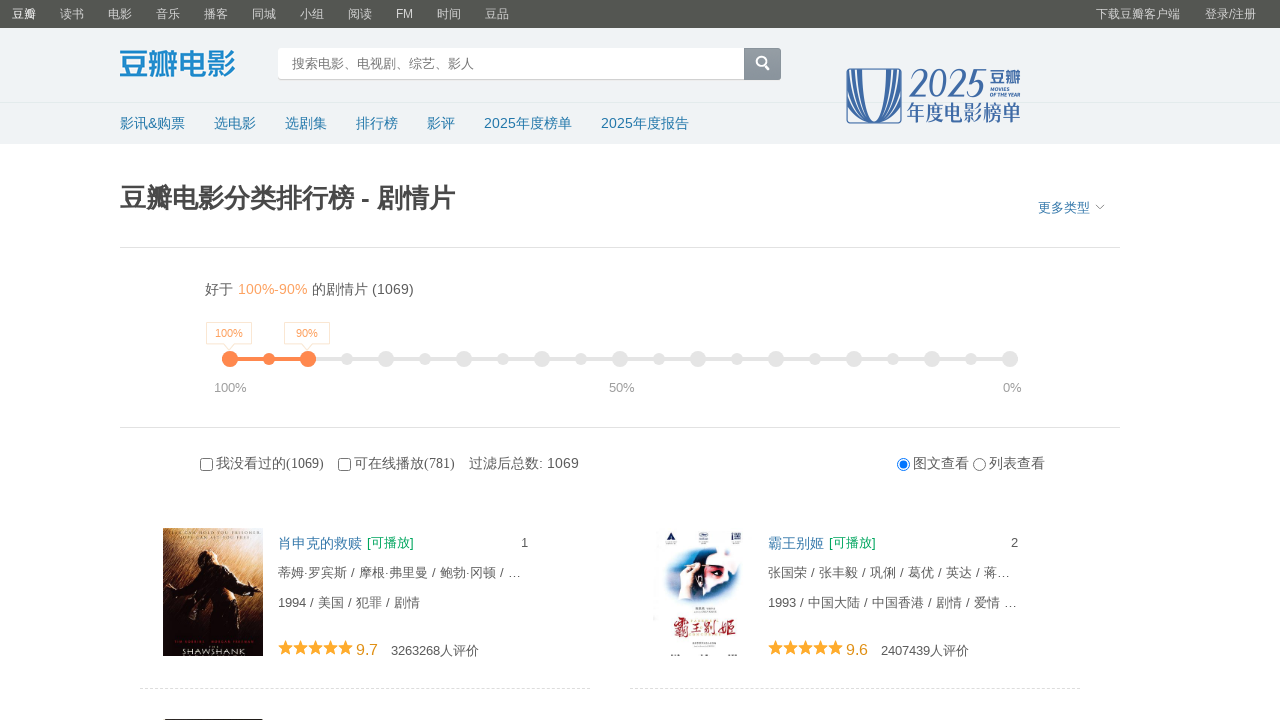

Scrolled to bottom of page to load more content
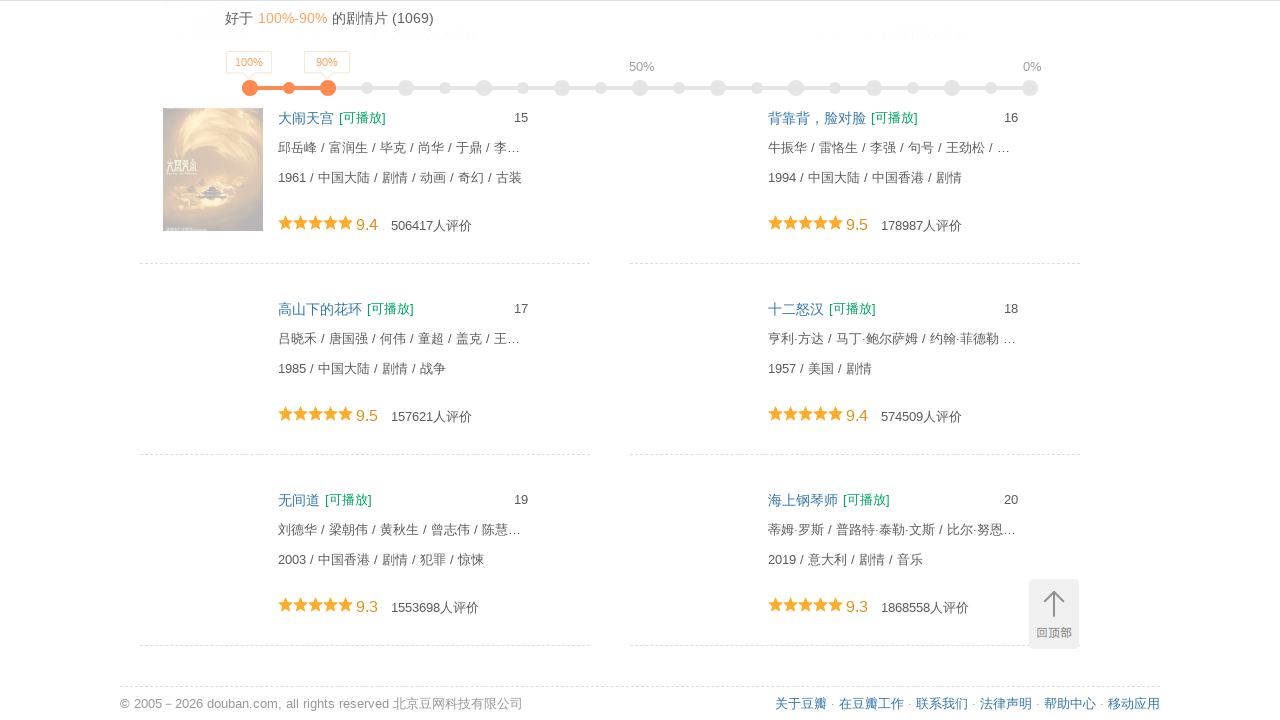

Waited 2 seconds for additional content to load after scrolling
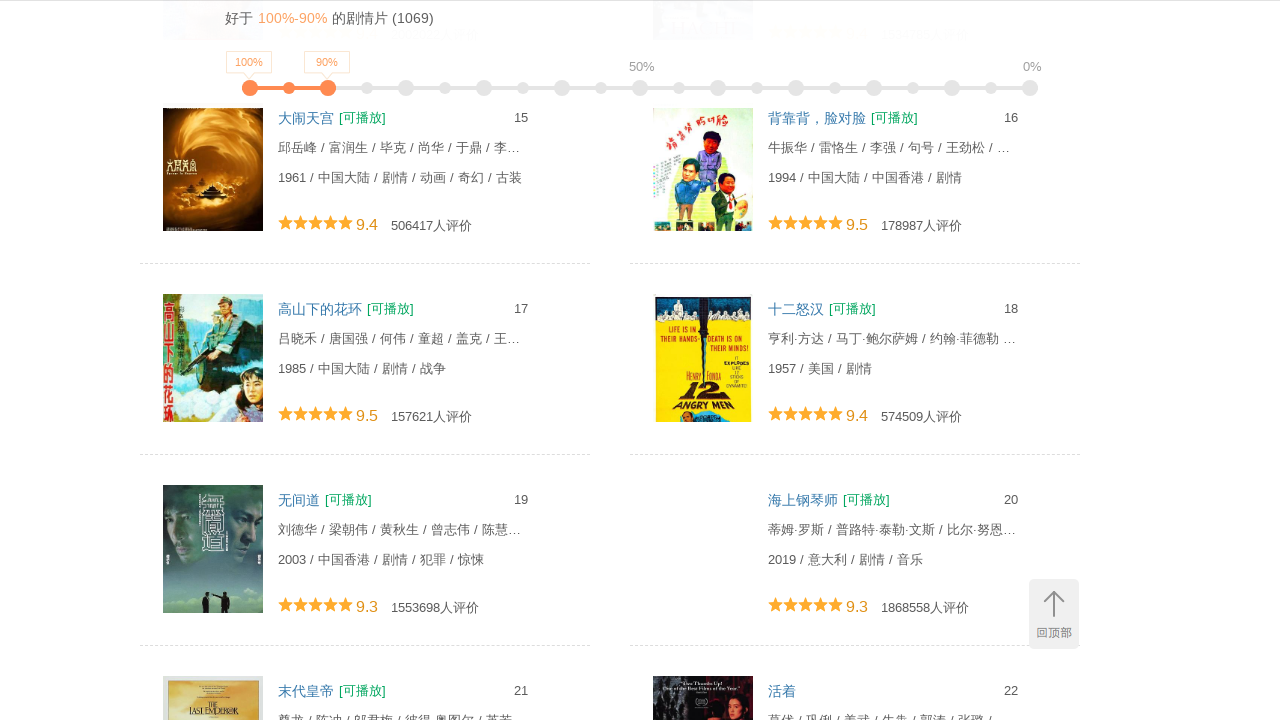

Verified movie name elements are present
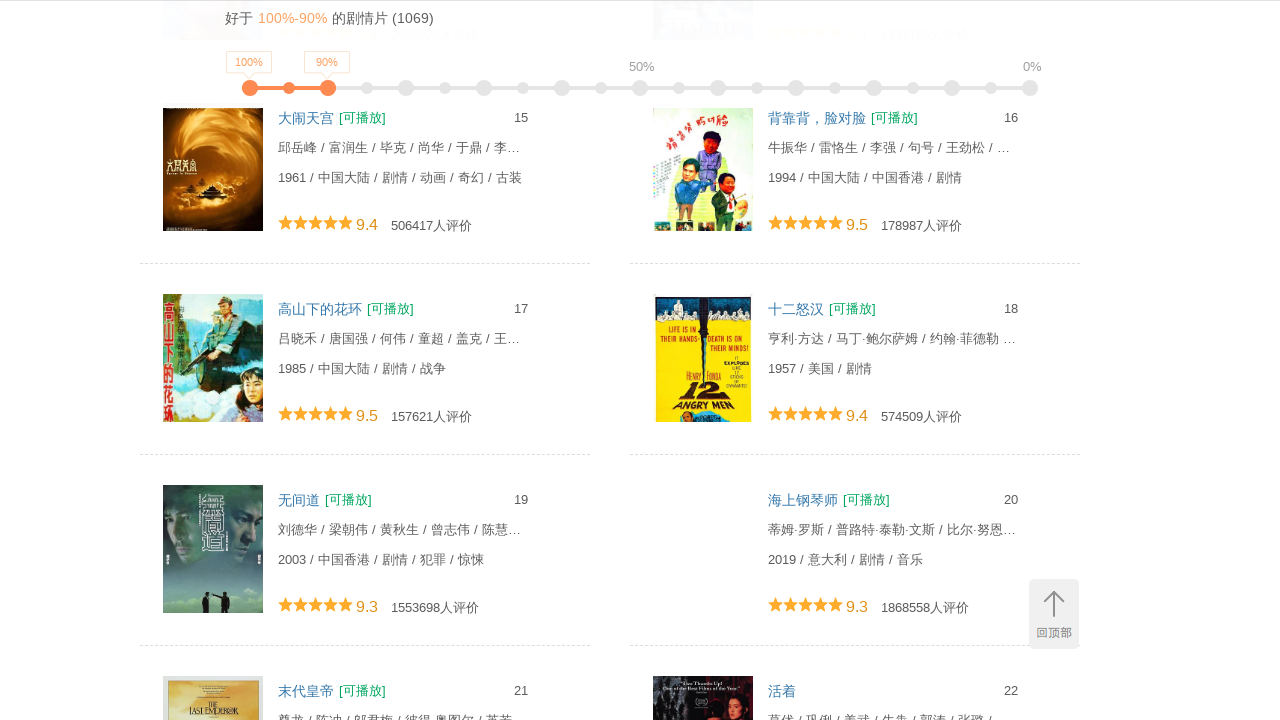

Verified movie rating elements are present
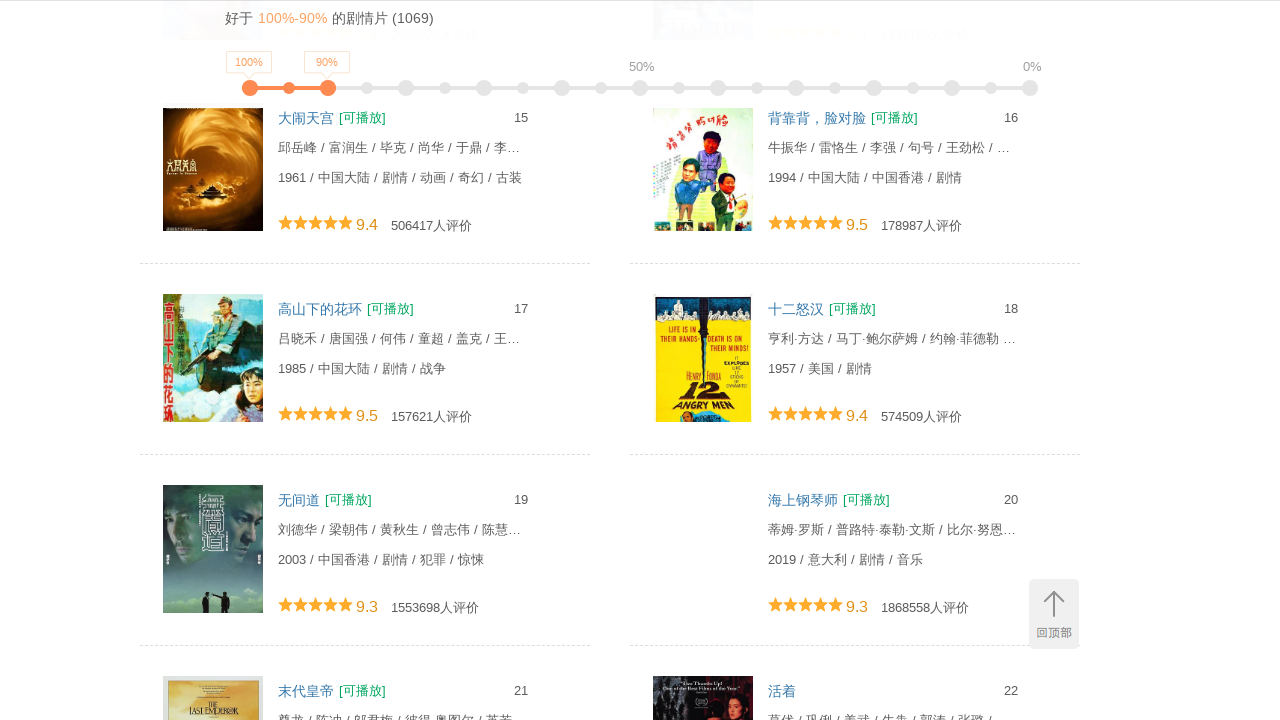

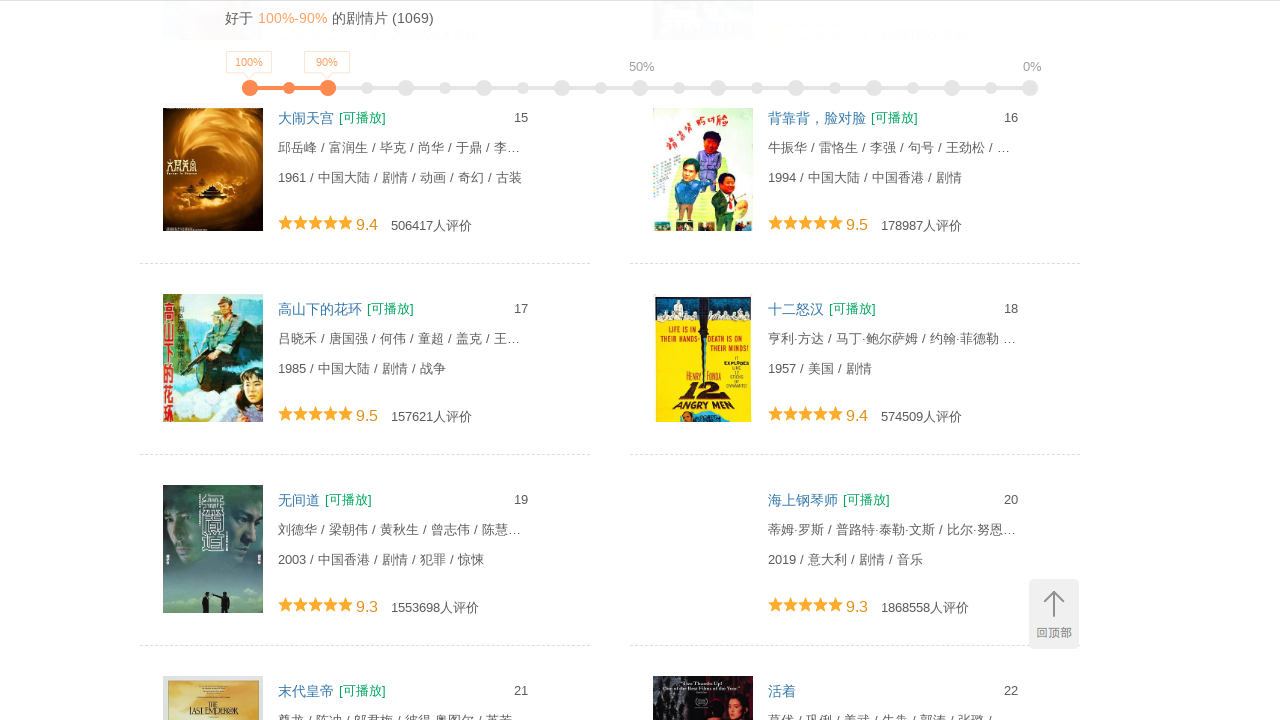